Tests window handling by clicking a link to open a new window, switching between windows, and verifying content in both windows

Starting URL: https://the-internet.herokuapp.com/windows

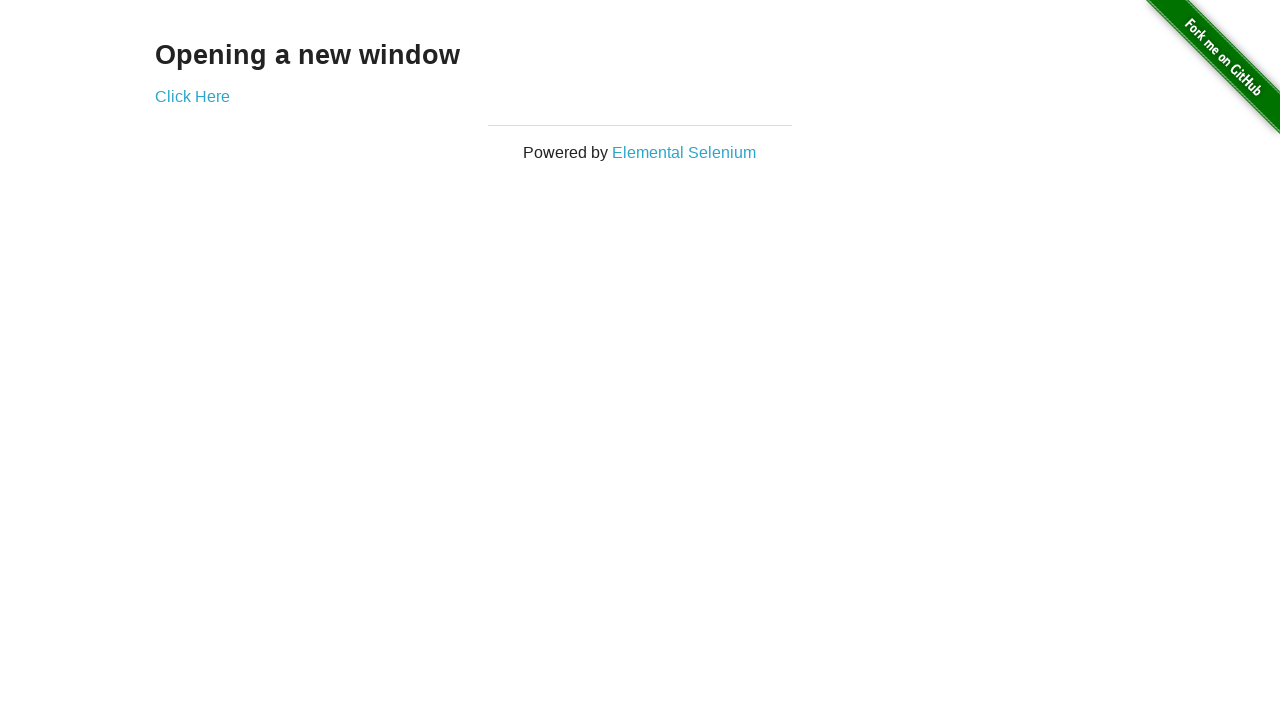

Clicked 'Click Here' link to open new window at (192, 96) on text=Click Here
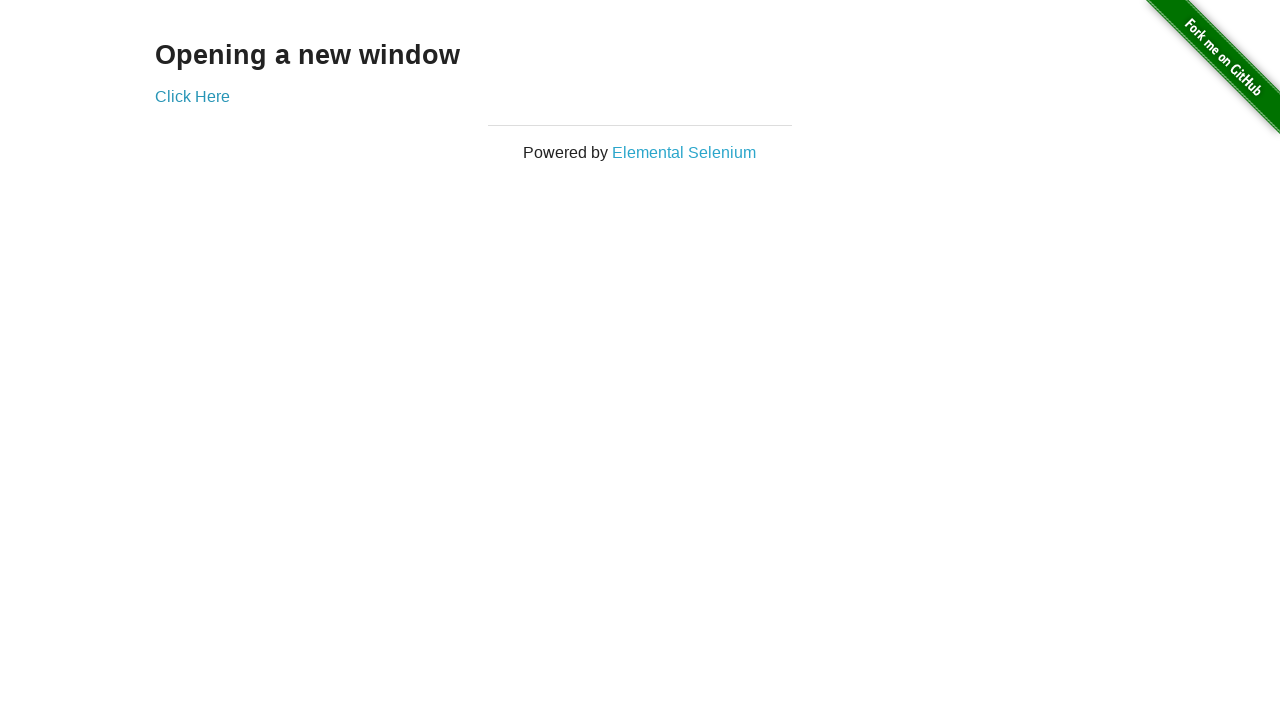

New window opened and captured
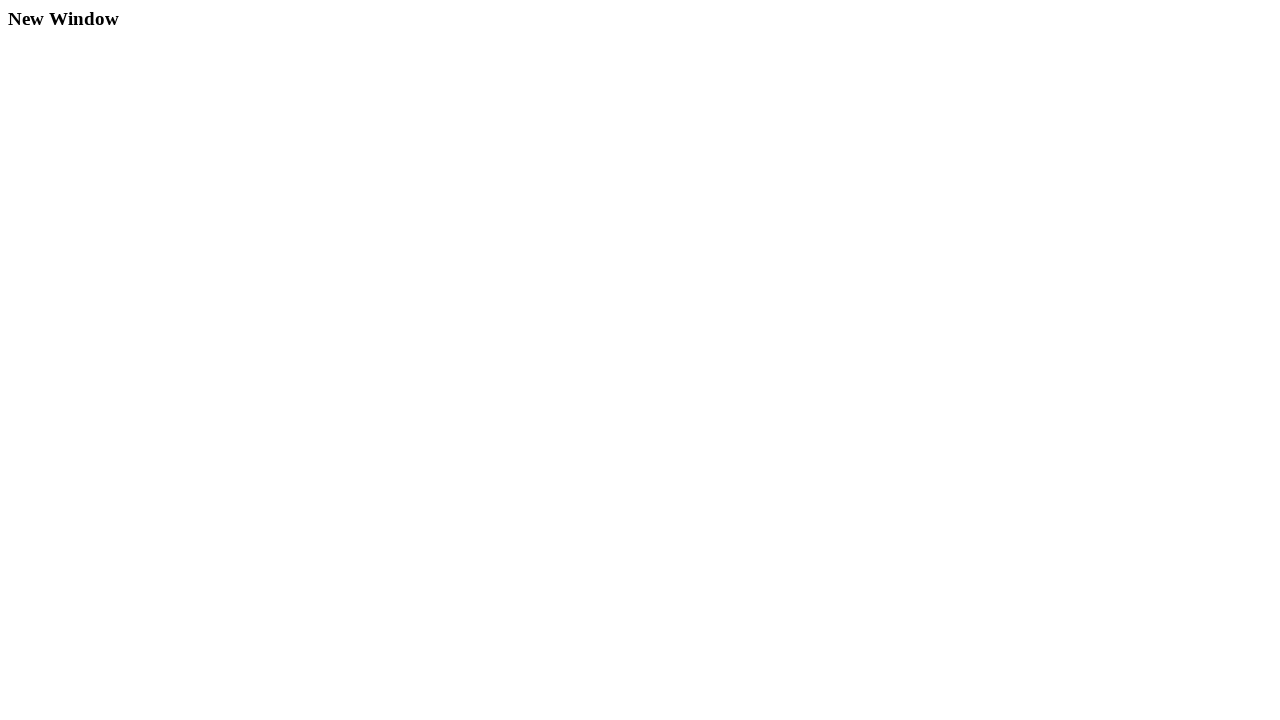

New window finished loading
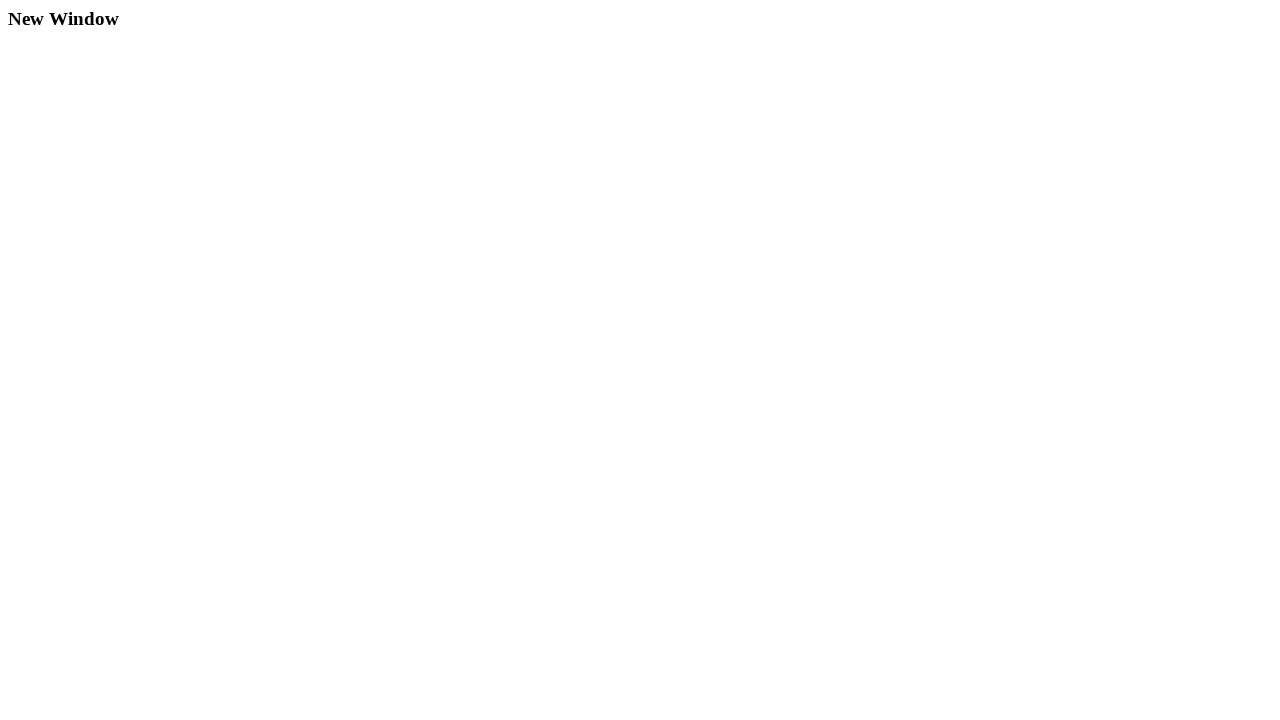

Retrieved h3 text from new window: 'New Window'
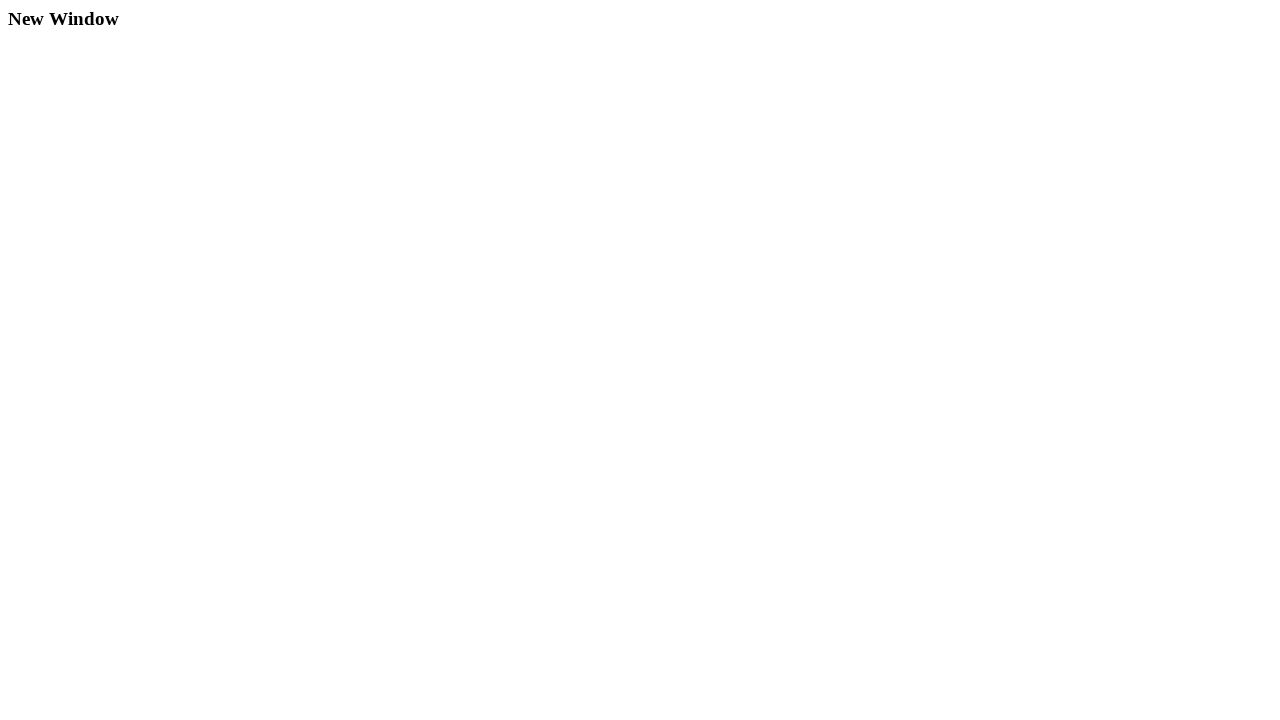

Closed the new window
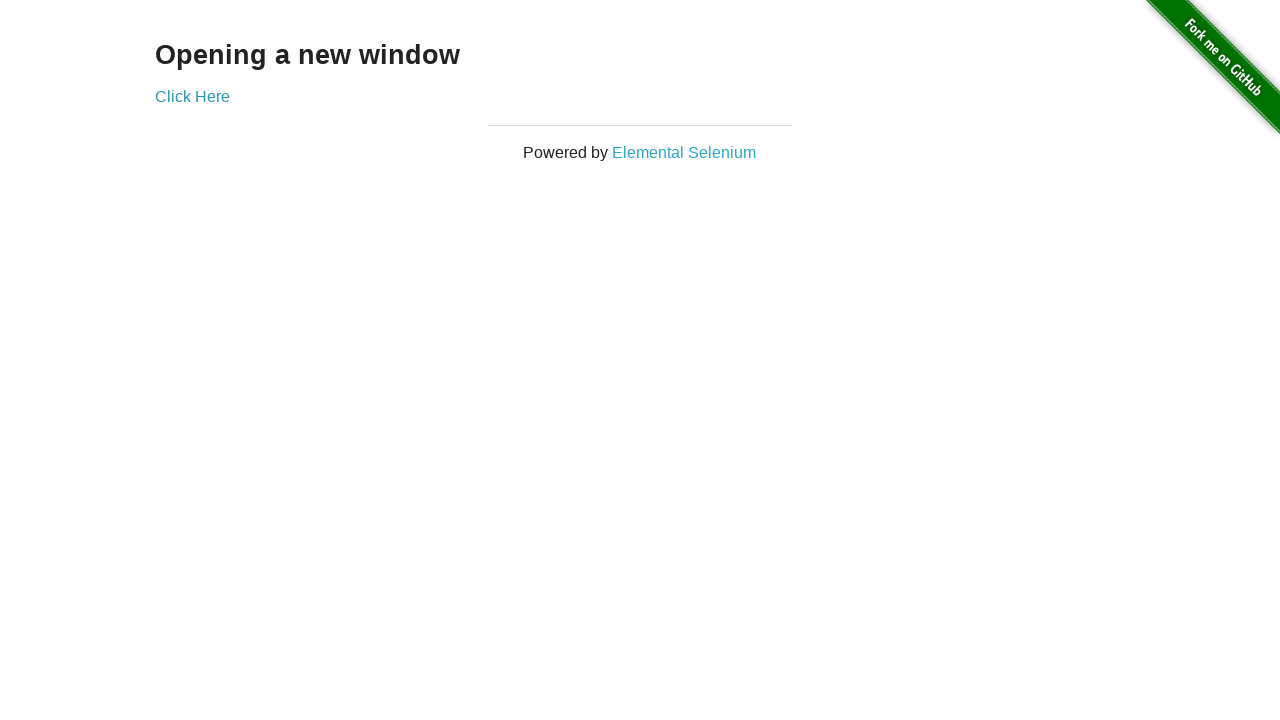

Verified h3 text on original window matches 'Opening a new window'
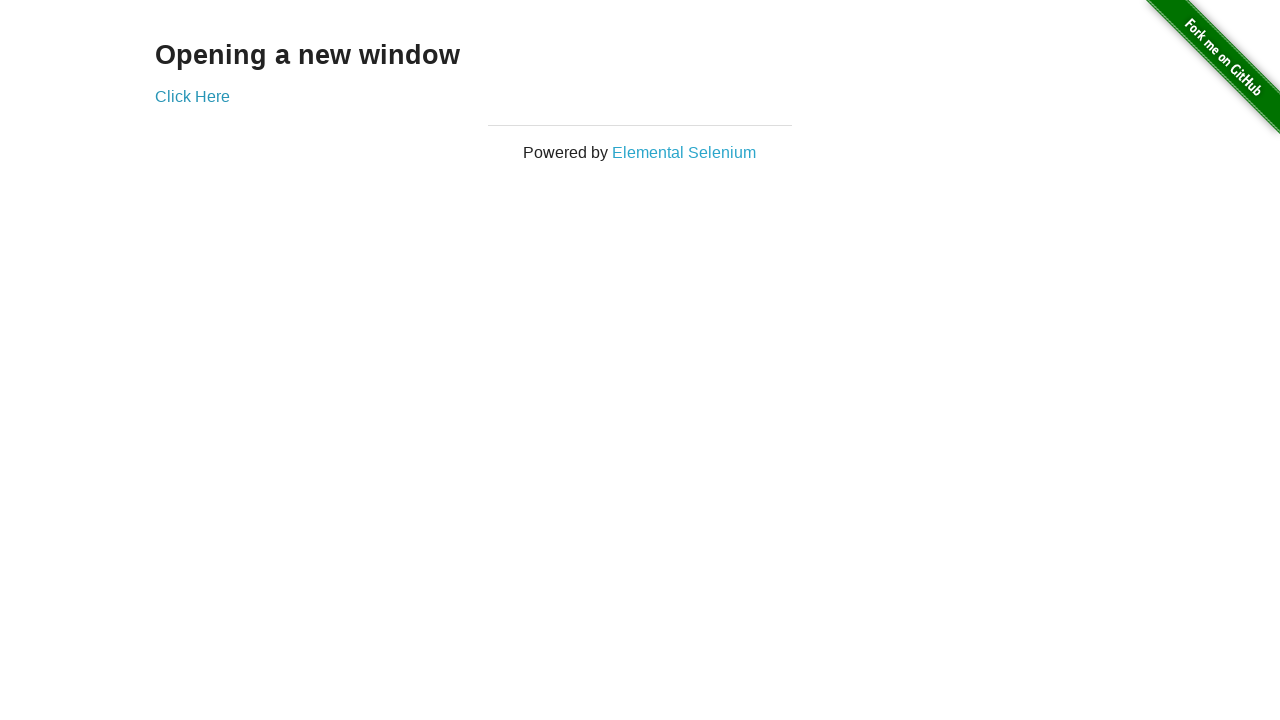

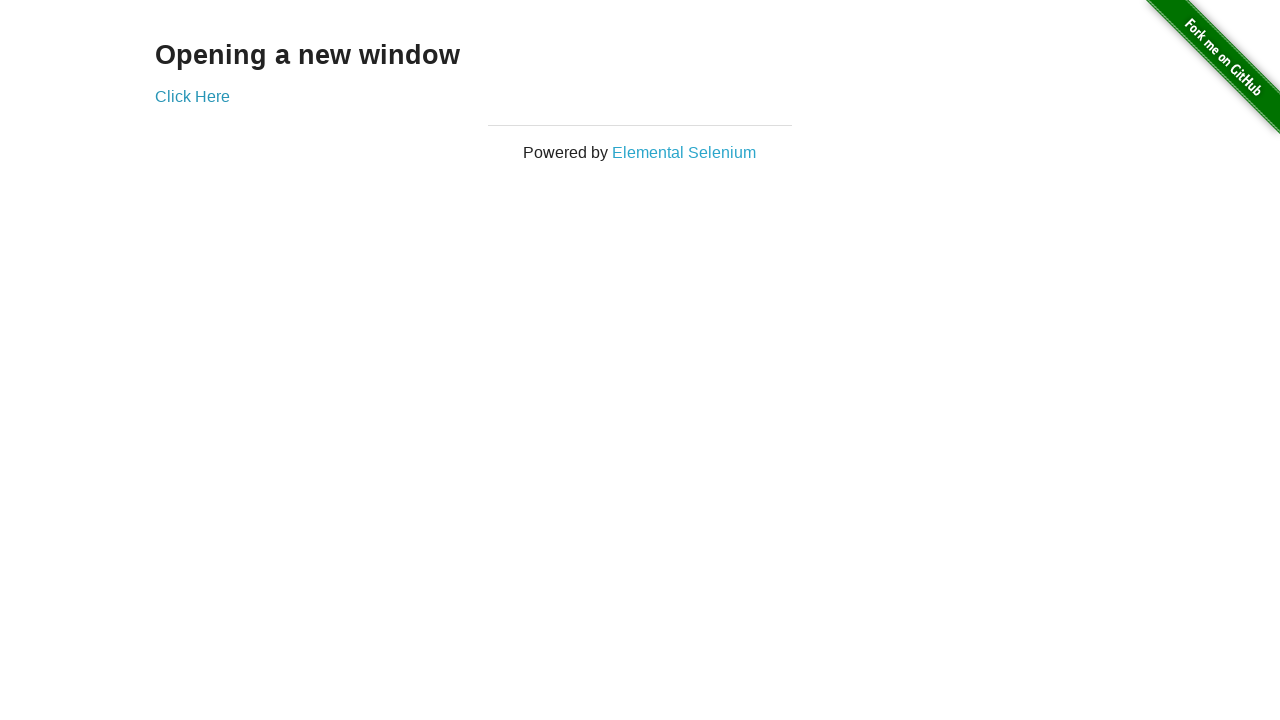